Tests checkbox functionality on a Selenium practice site by finding all checkboxes, checking if they are enabled, and clicking each one sequentially.

Starting URL: https://chandanachaitanya.github.io/selenium-practice-site/?languages=Java&enterText=

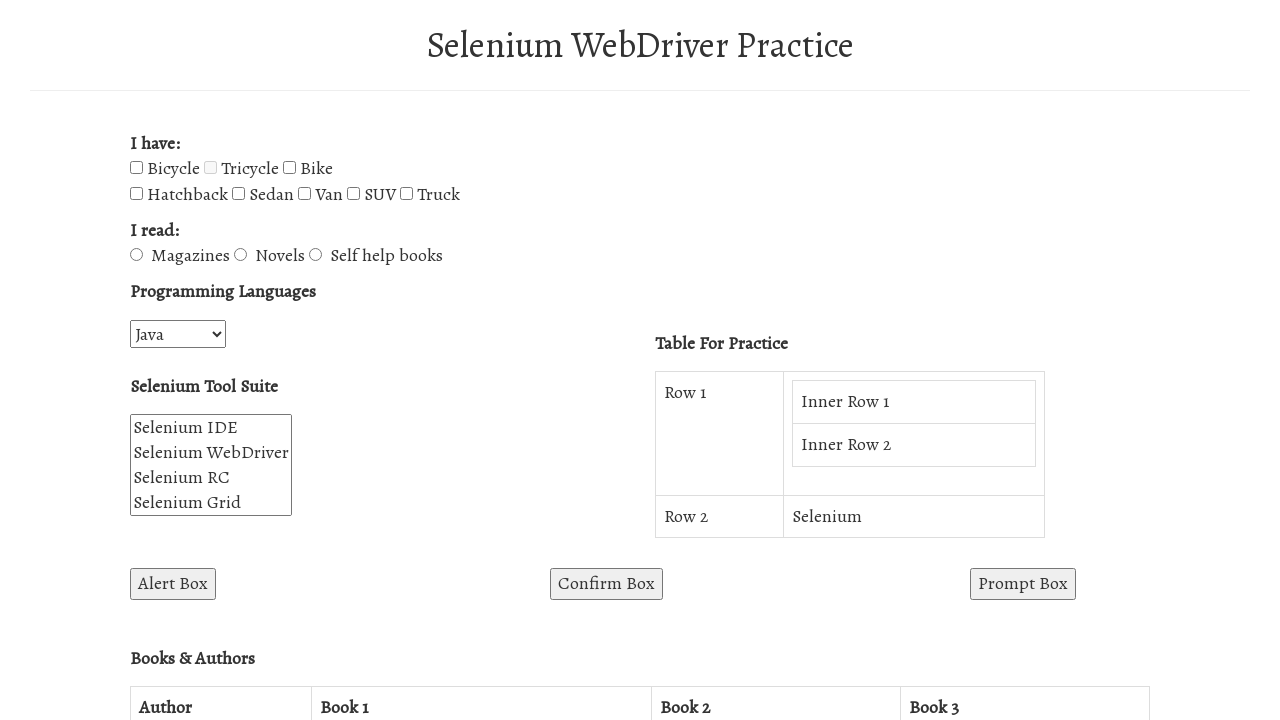

Waited for checkboxes to load on the page
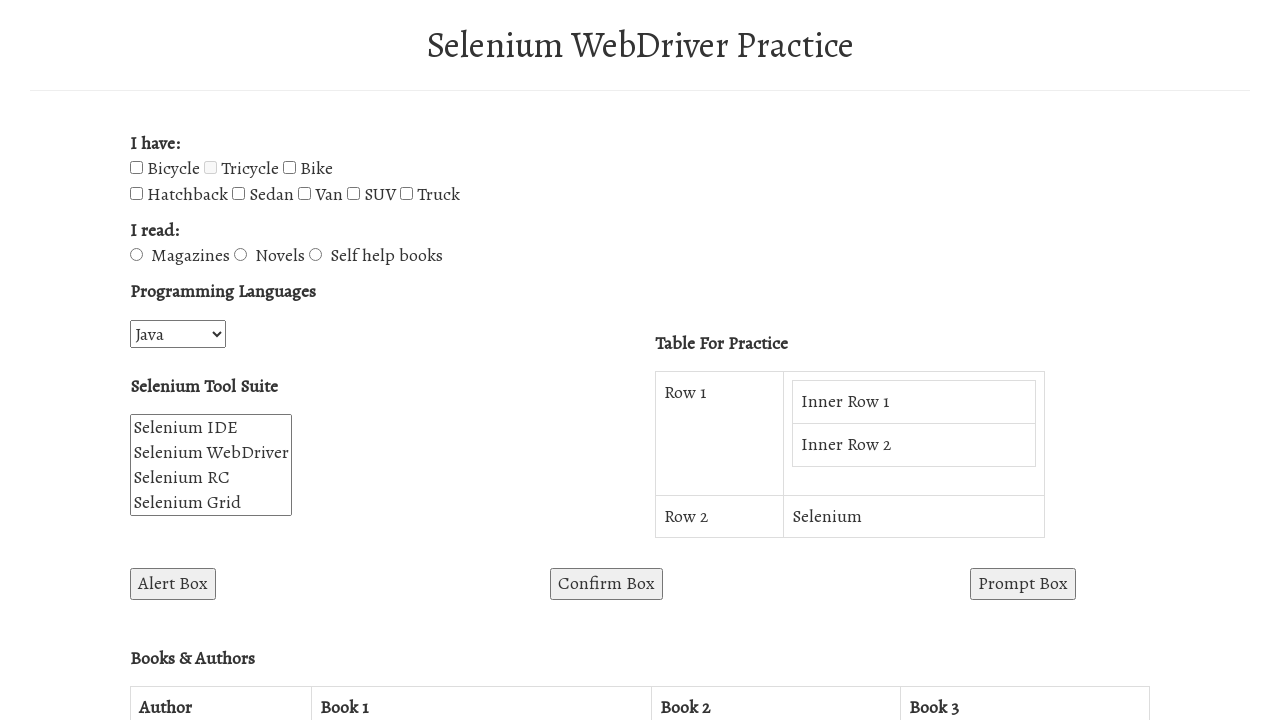

Located all checkbox elements
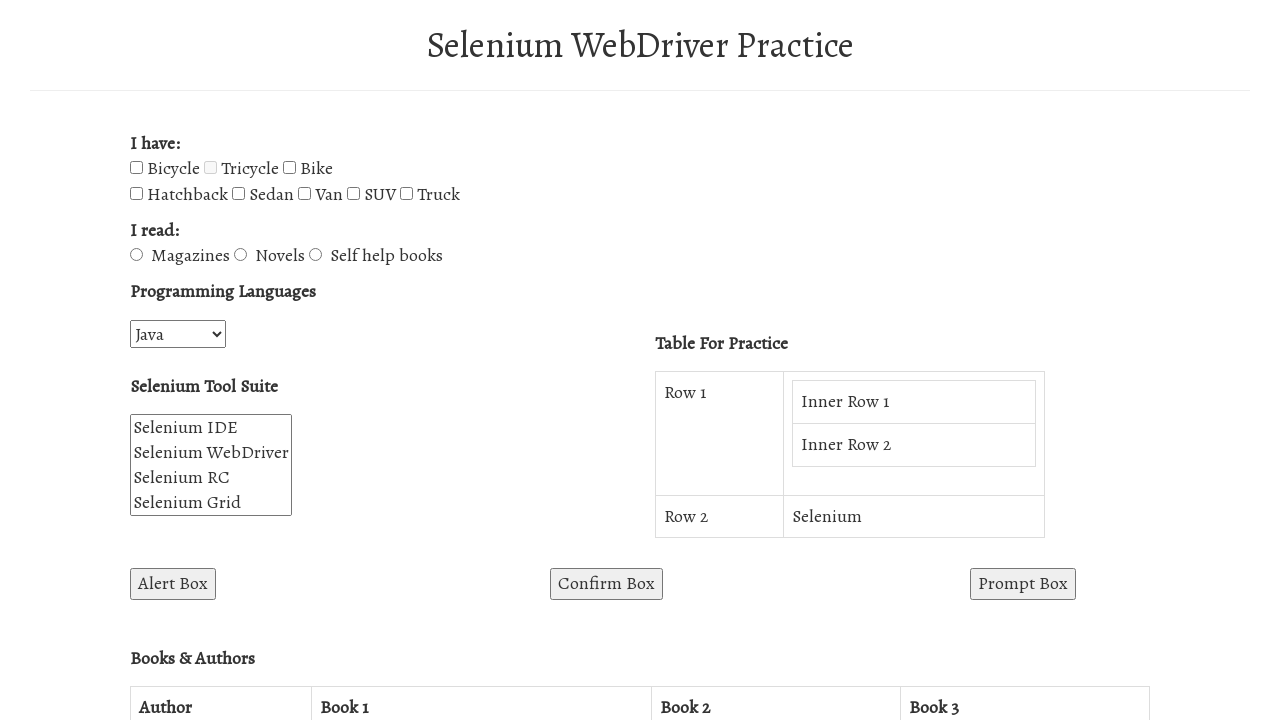

Found 8 checkboxes on the page
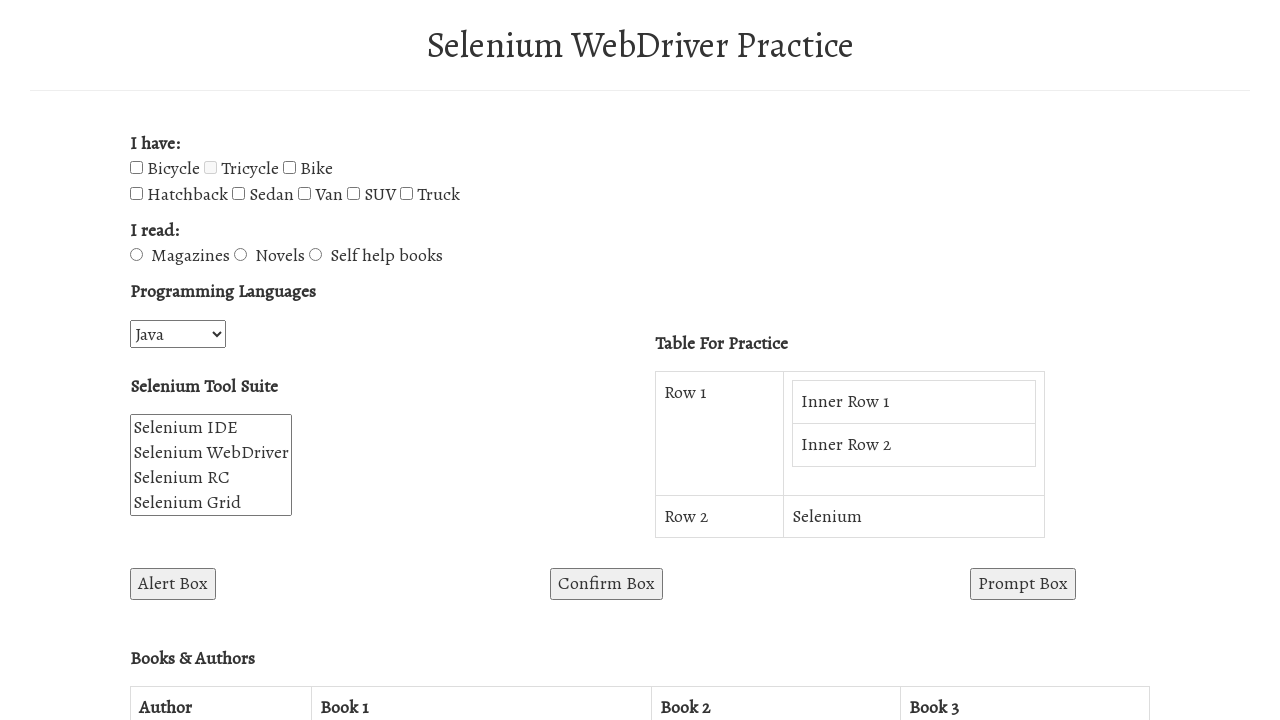

Selected checkbox 1 of 8
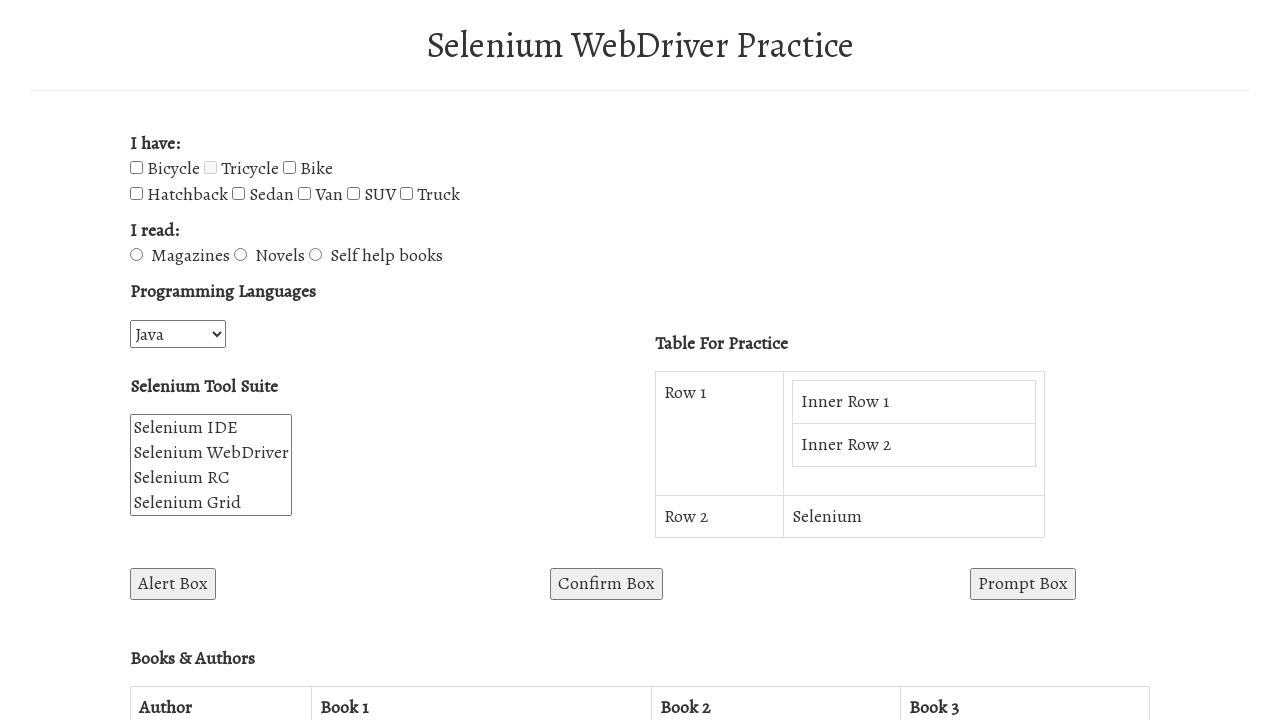

Verified checkbox 1 is enabled
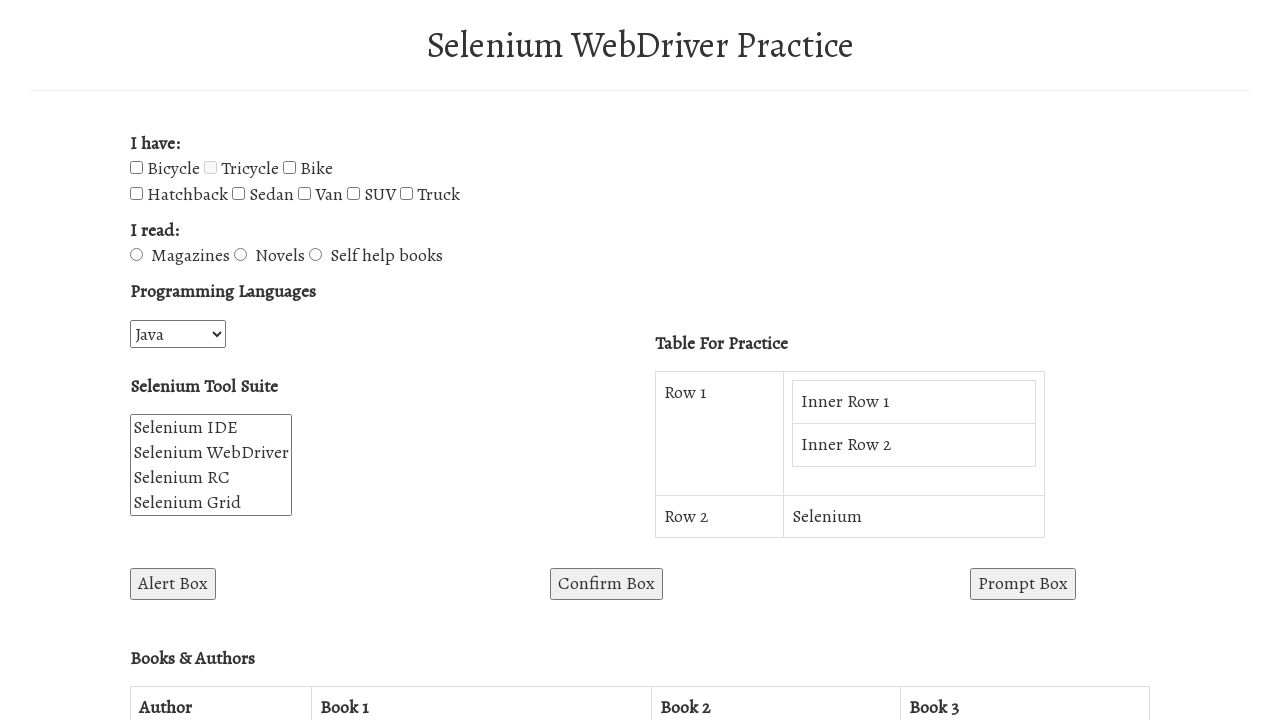

Clicked checkbox 1 at (136, 168) on input[type='checkbox'] >> nth=0
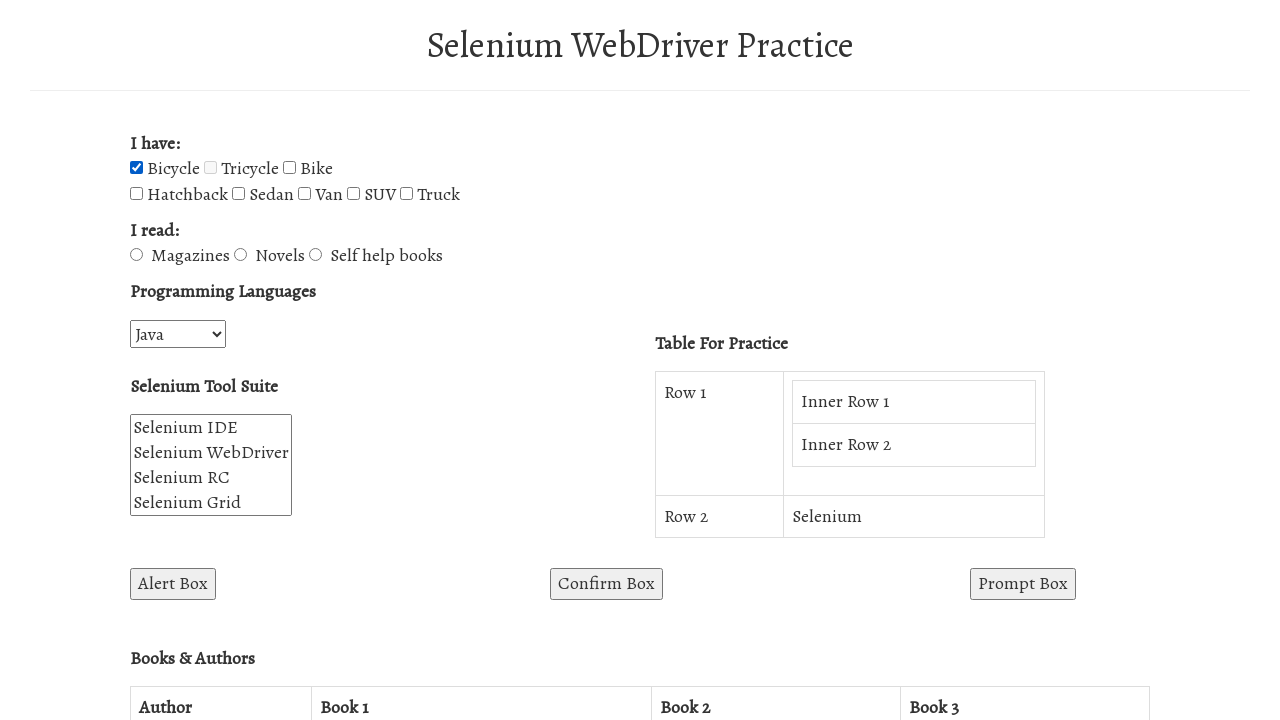

Waited 500ms after clicking checkbox 1
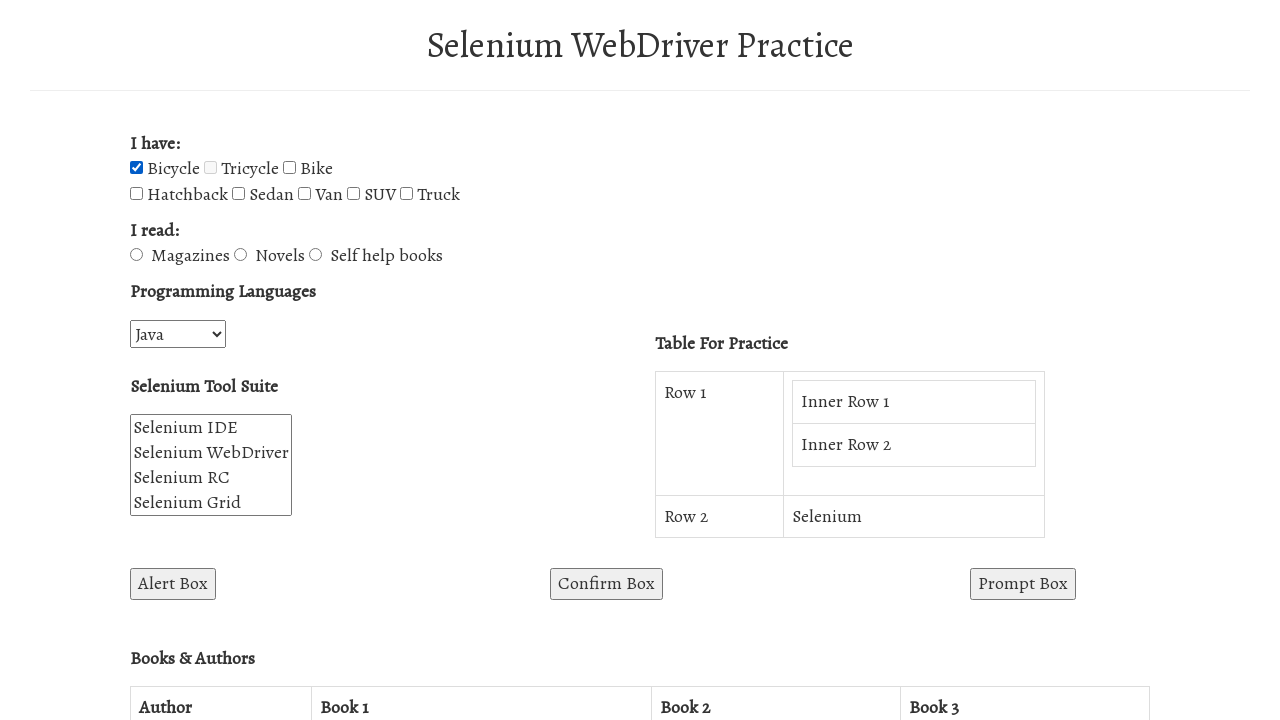

Selected checkbox 2 of 8
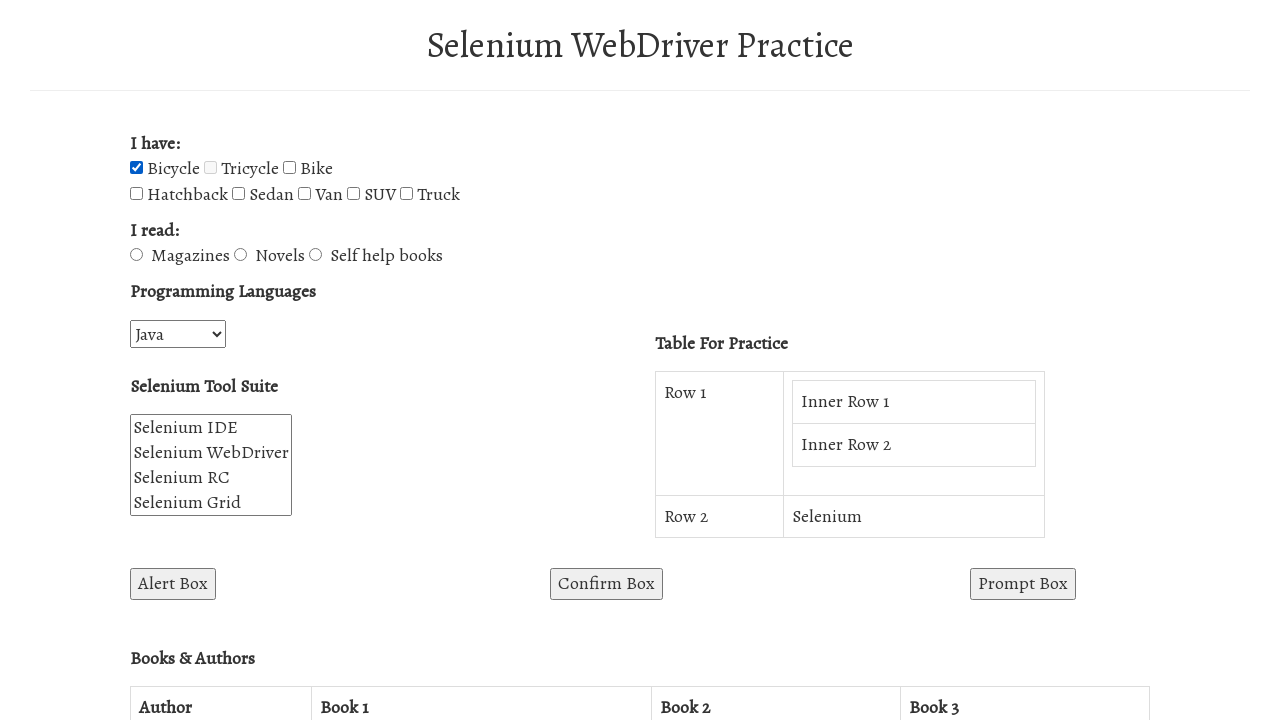

Selected checkbox 3 of 8
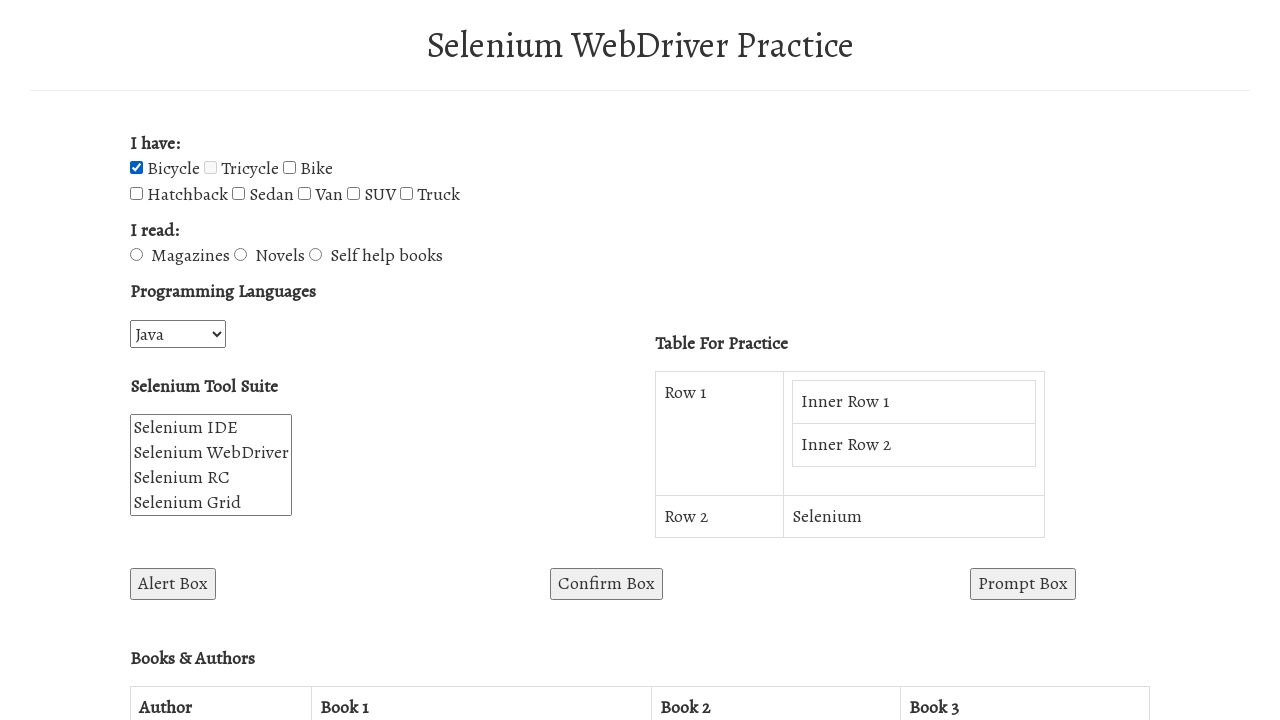

Verified checkbox 3 is enabled
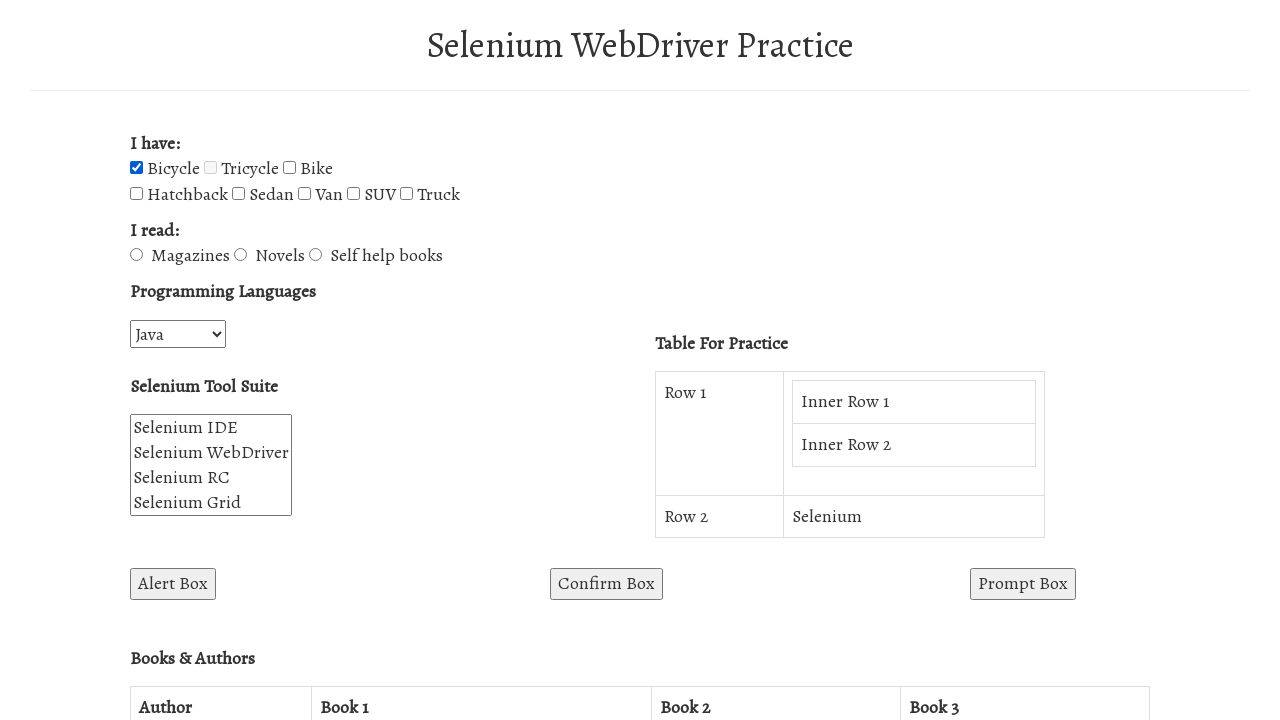

Clicked checkbox 3 at (290, 168) on input[type='checkbox'] >> nth=2
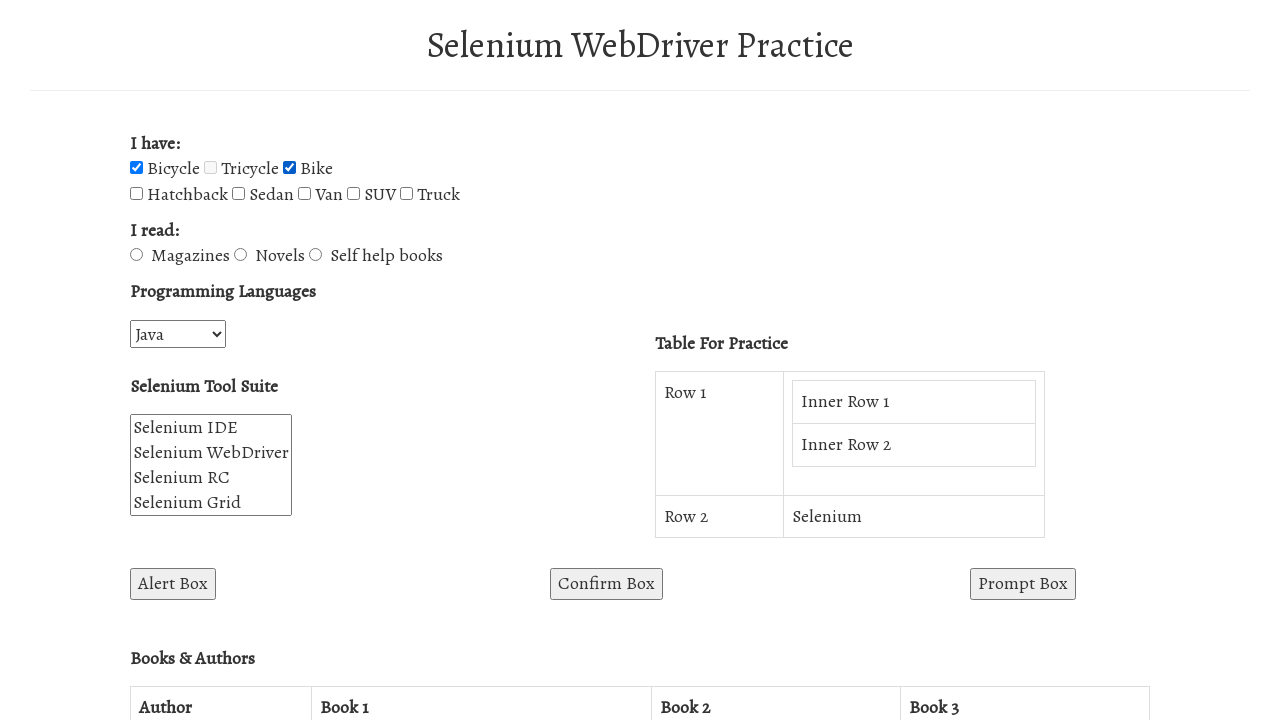

Waited 500ms after clicking checkbox 3
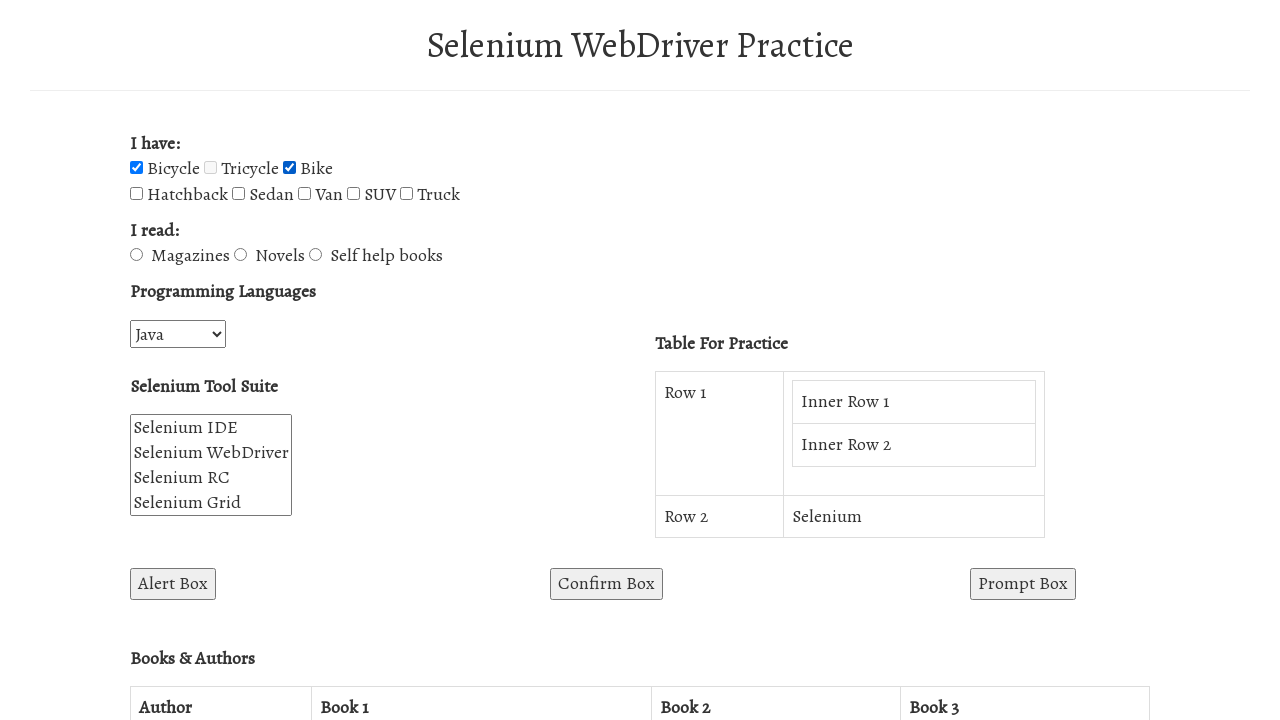

Selected checkbox 4 of 8
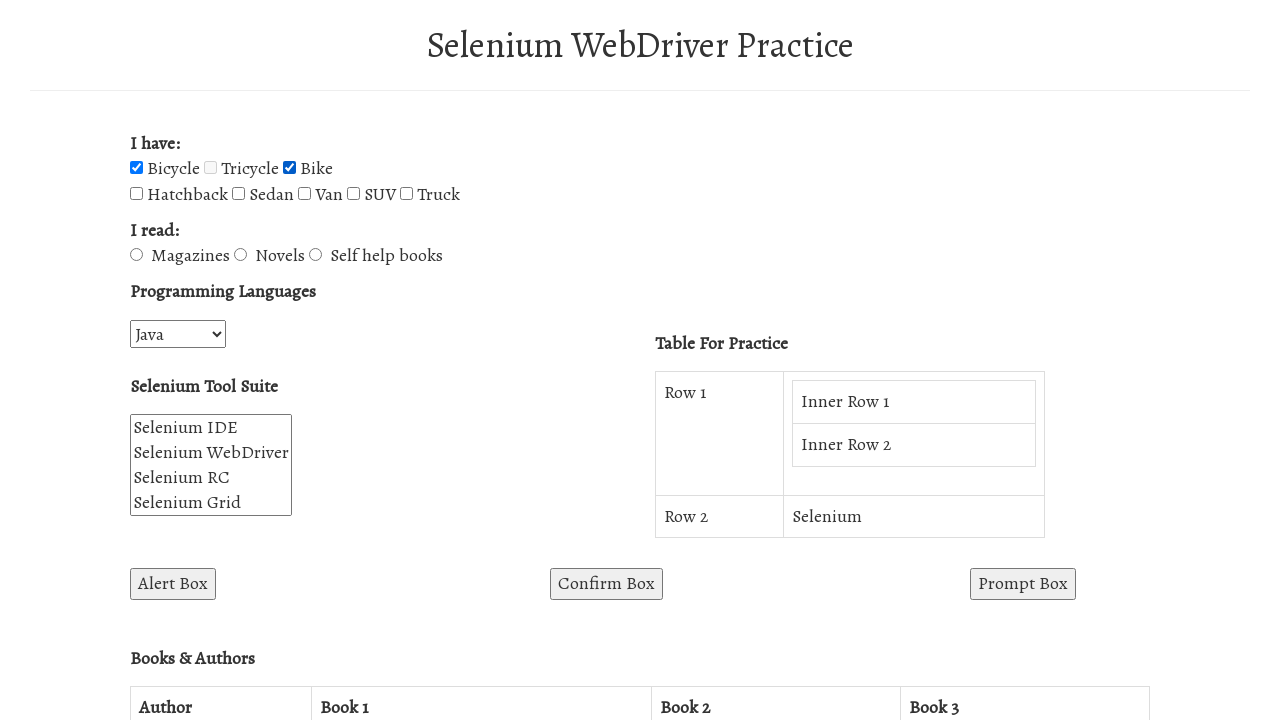

Verified checkbox 4 is enabled
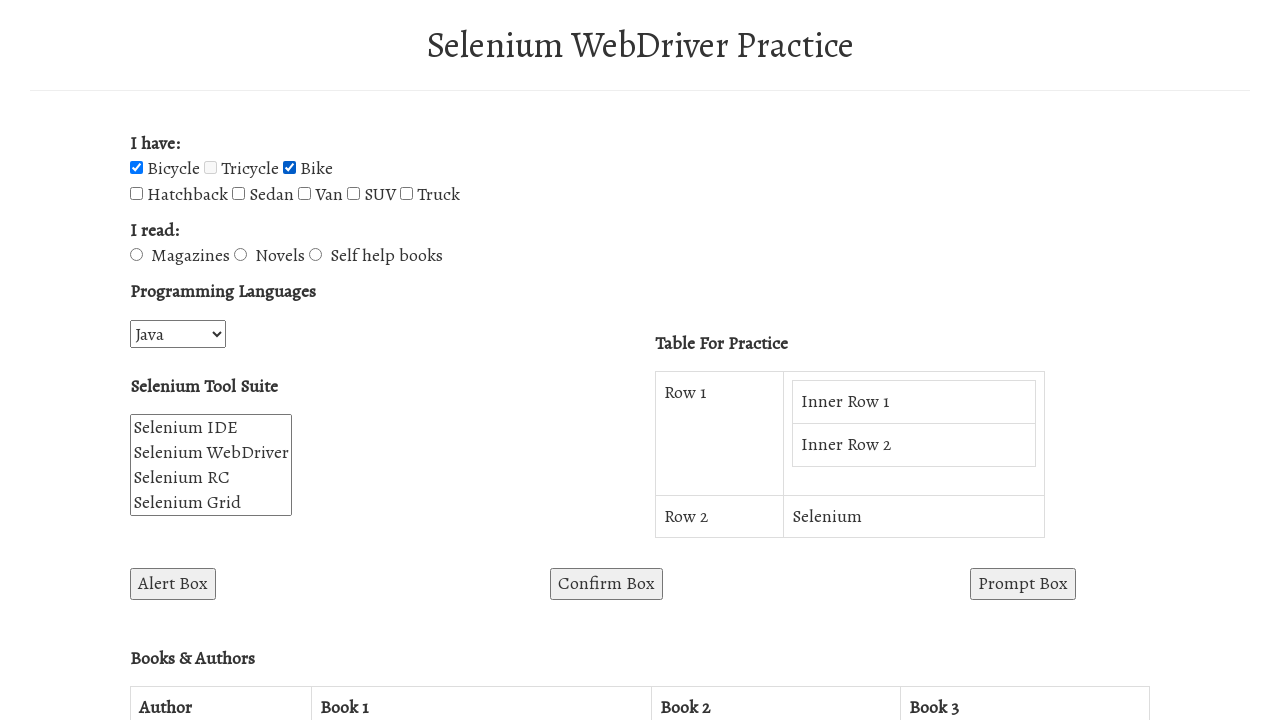

Clicked checkbox 4 at (136, 194) on input[type='checkbox'] >> nth=3
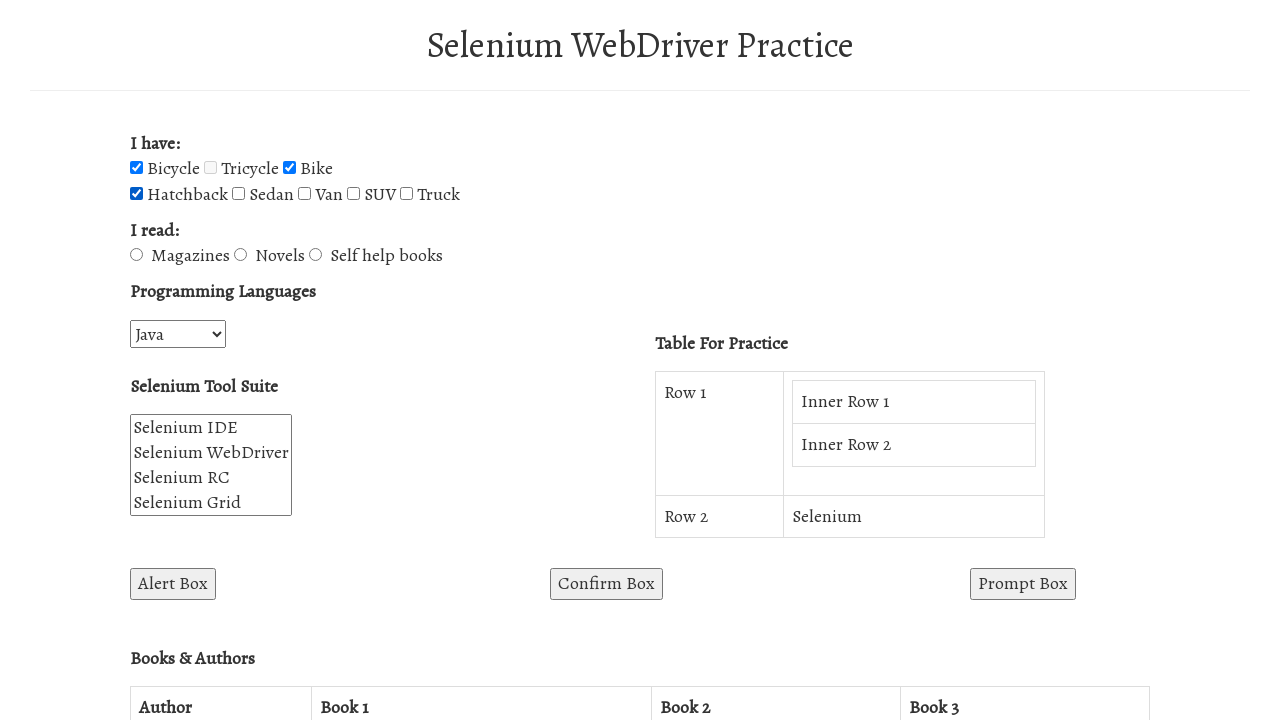

Waited 500ms after clicking checkbox 4
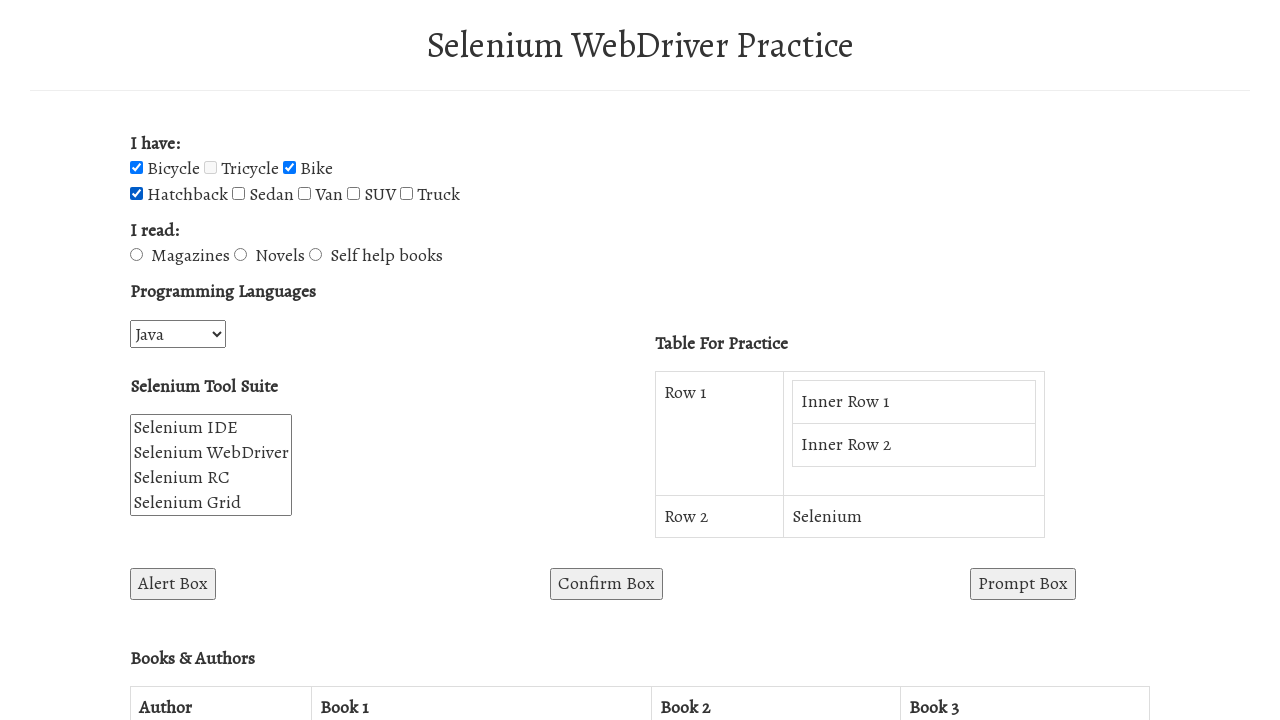

Selected checkbox 5 of 8
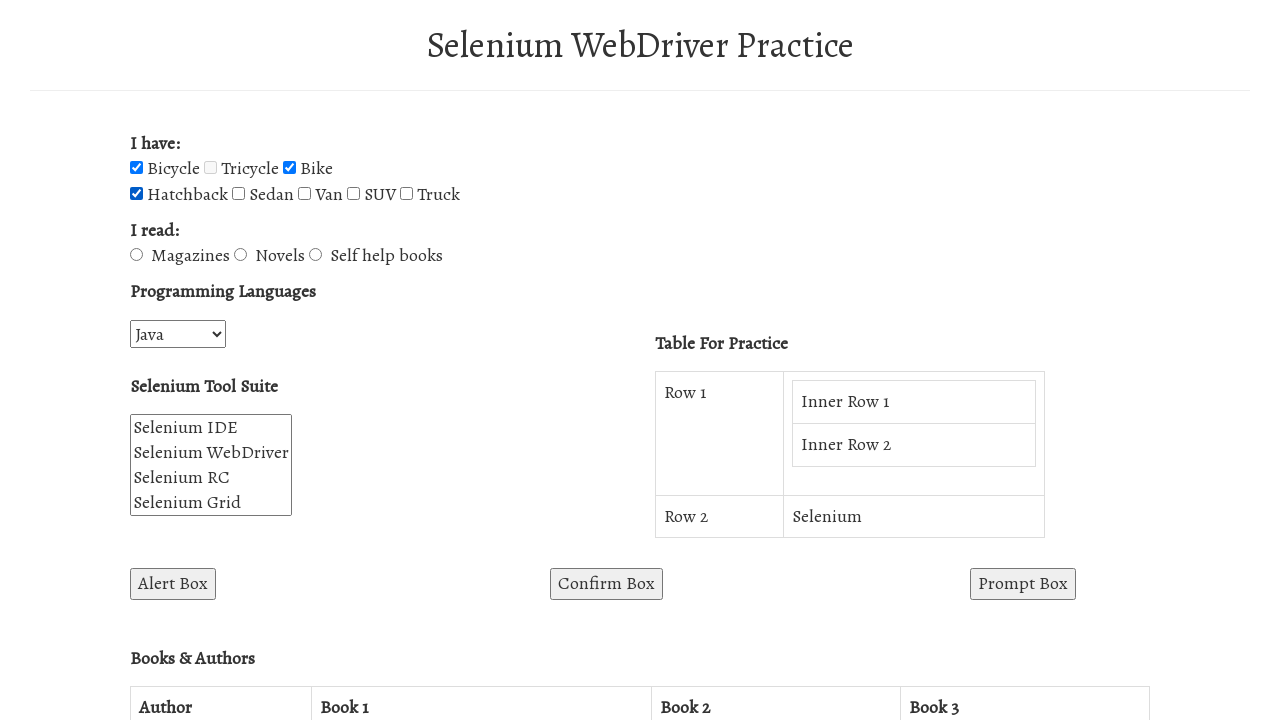

Verified checkbox 5 is enabled
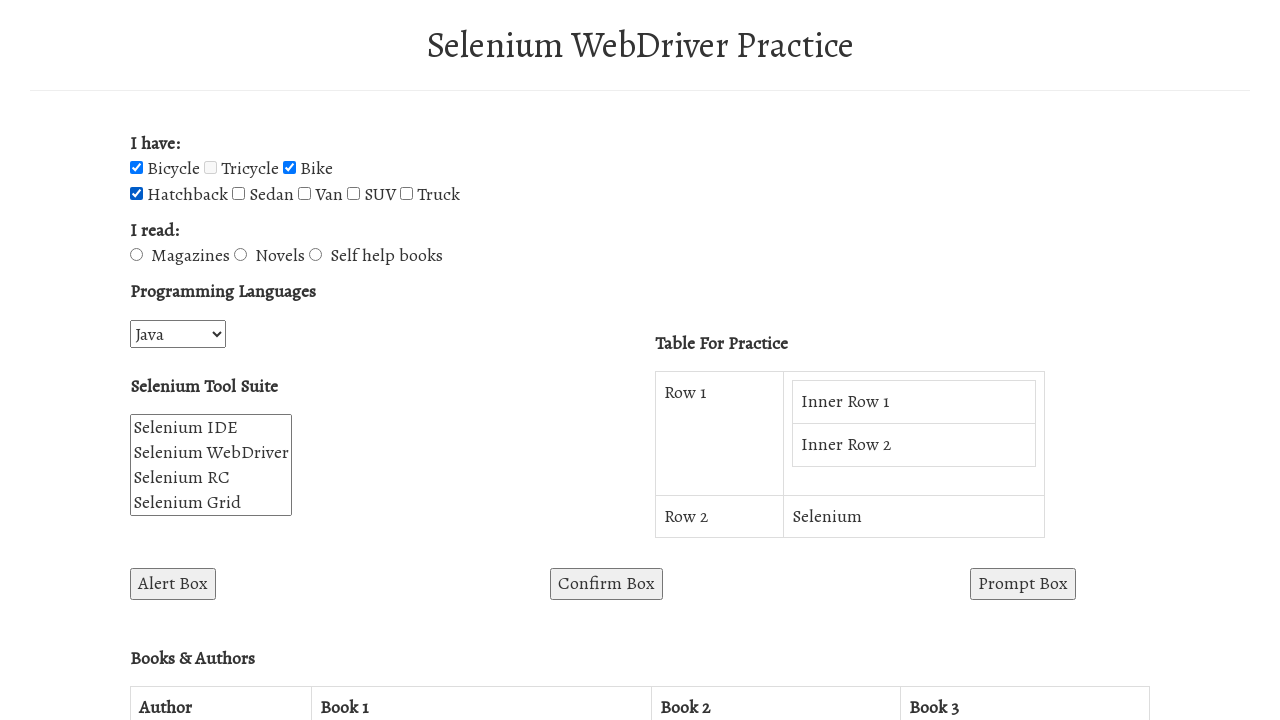

Clicked checkbox 5 at (238, 194) on input[type='checkbox'] >> nth=4
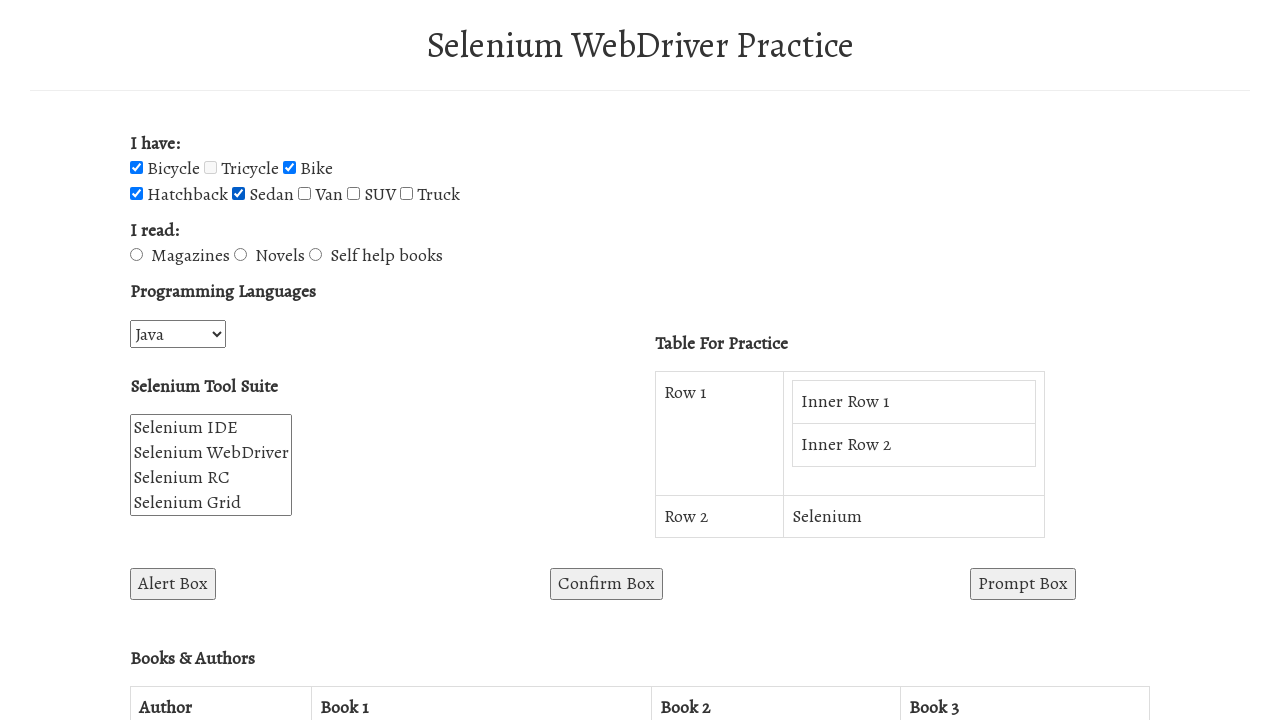

Waited 500ms after clicking checkbox 5
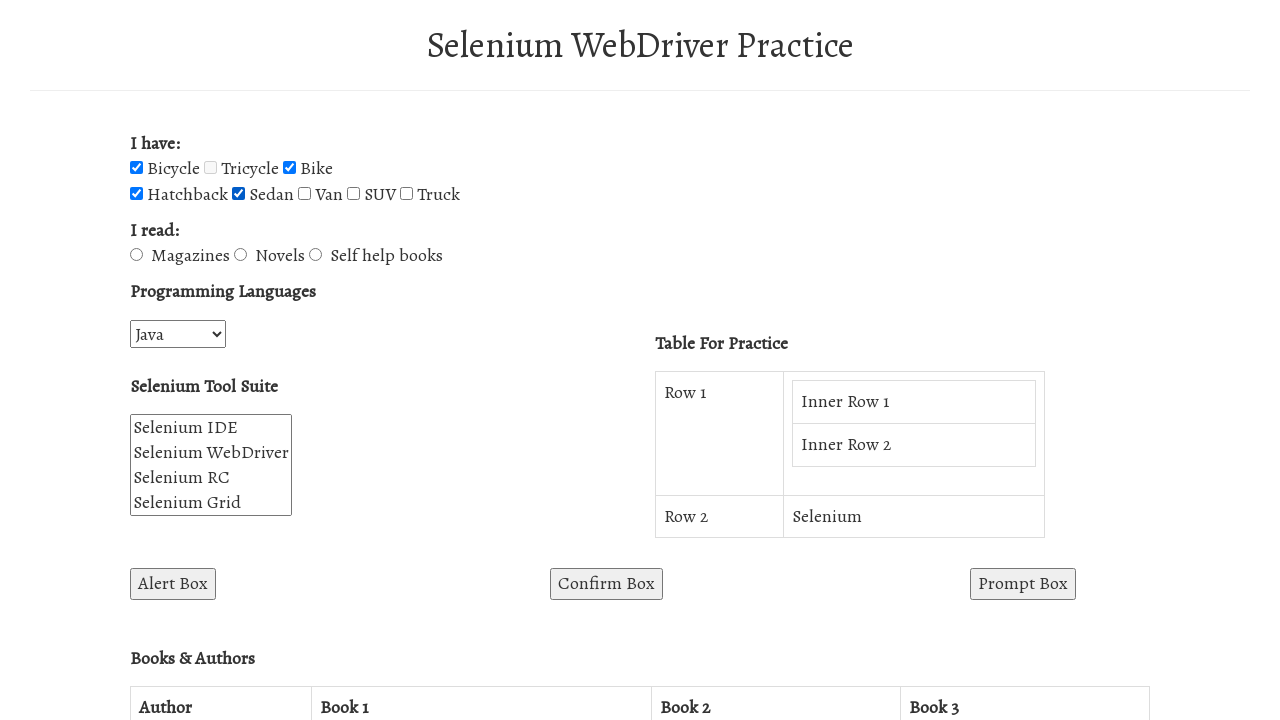

Selected checkbox 6 of 8
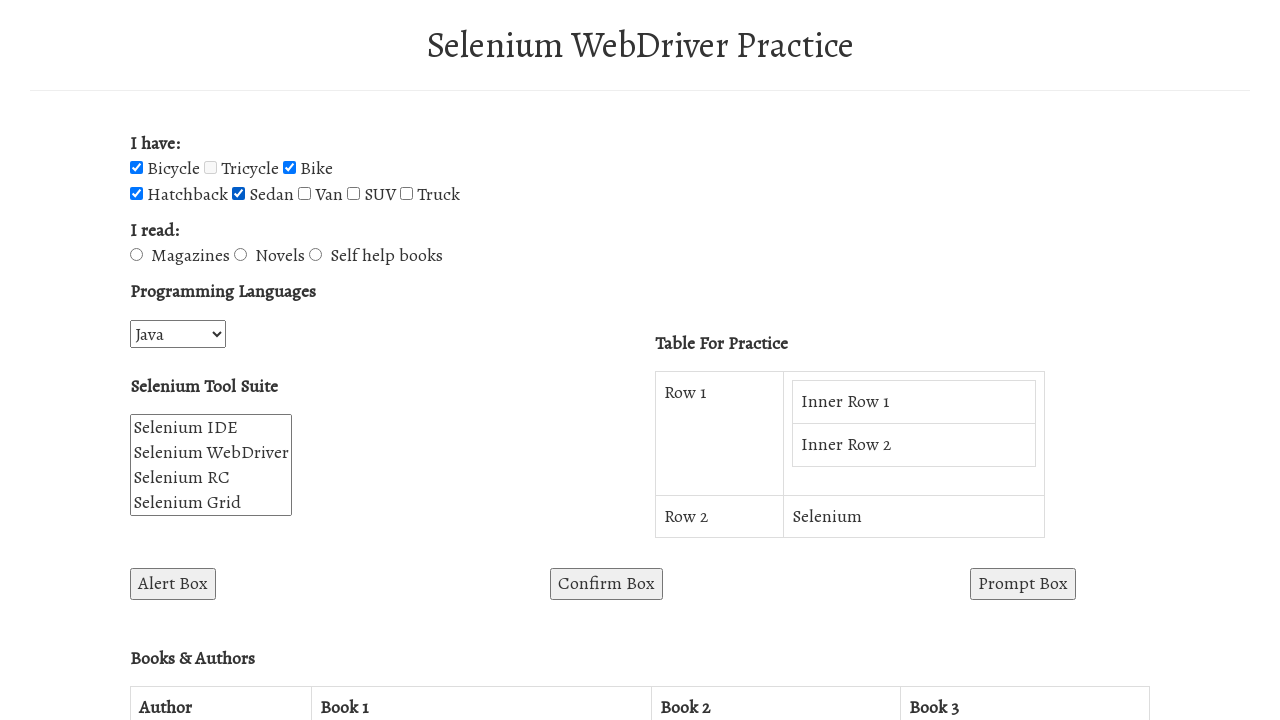

Verified checkbox 6 is enabled
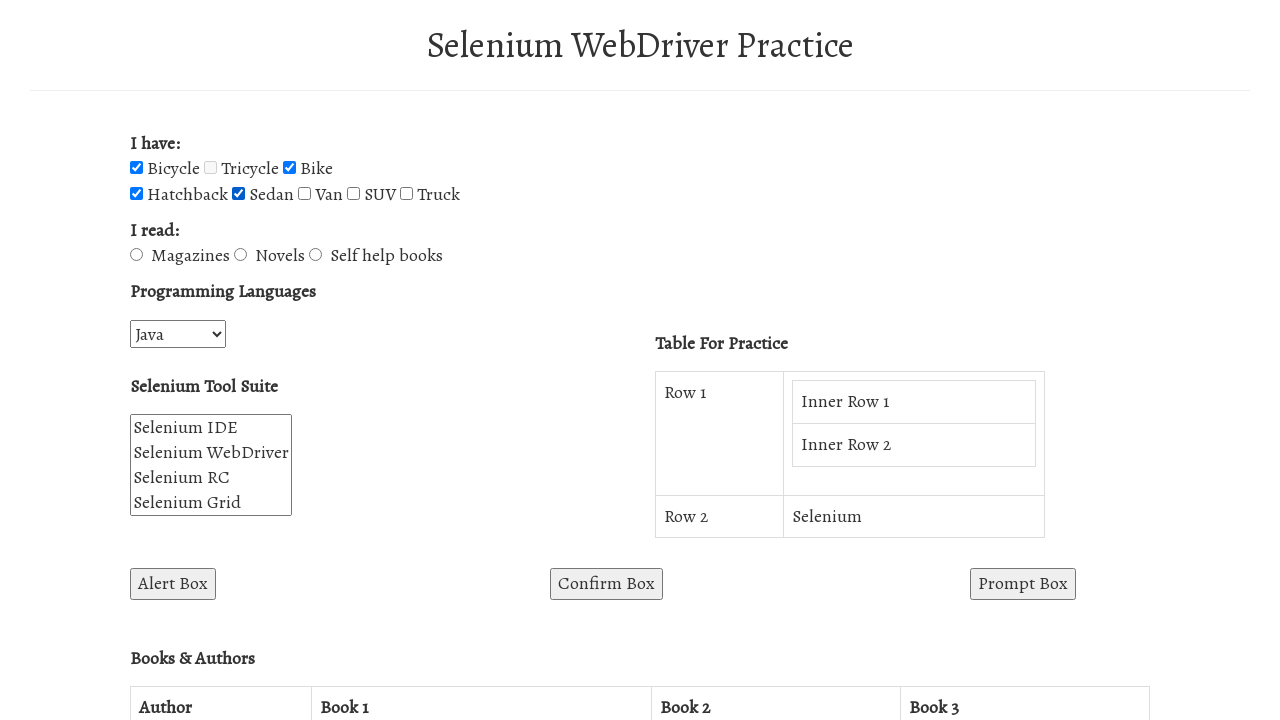

Clicked checkbox 6 at (304, 194) on input[type='checkbox'] >> nth=5
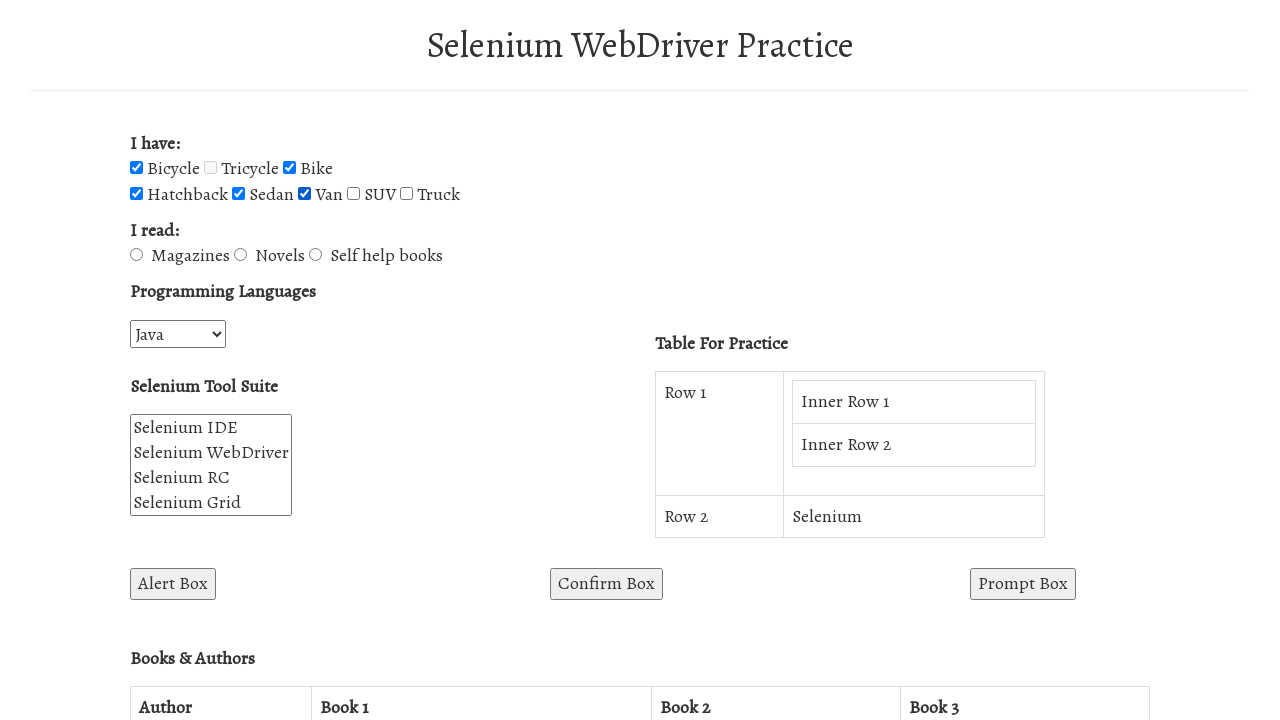

Waited 500ms after clicking checkbox 6
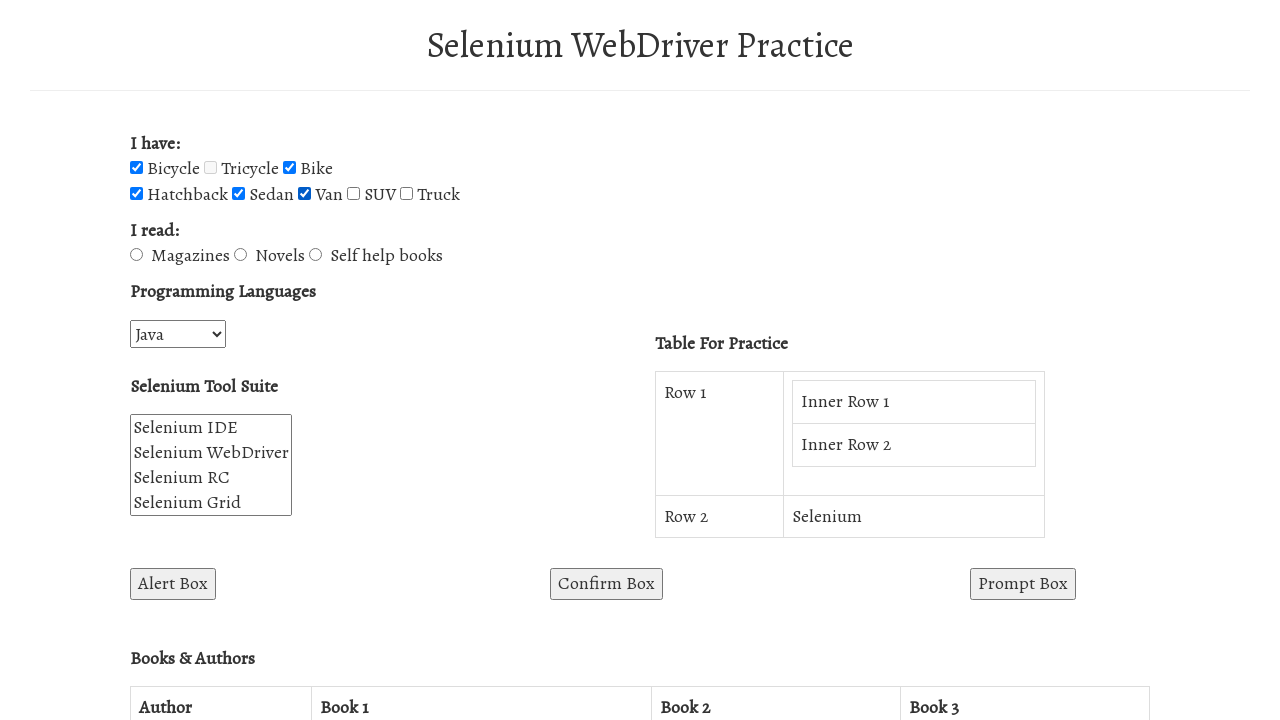

Selected checkbox 7 of 8
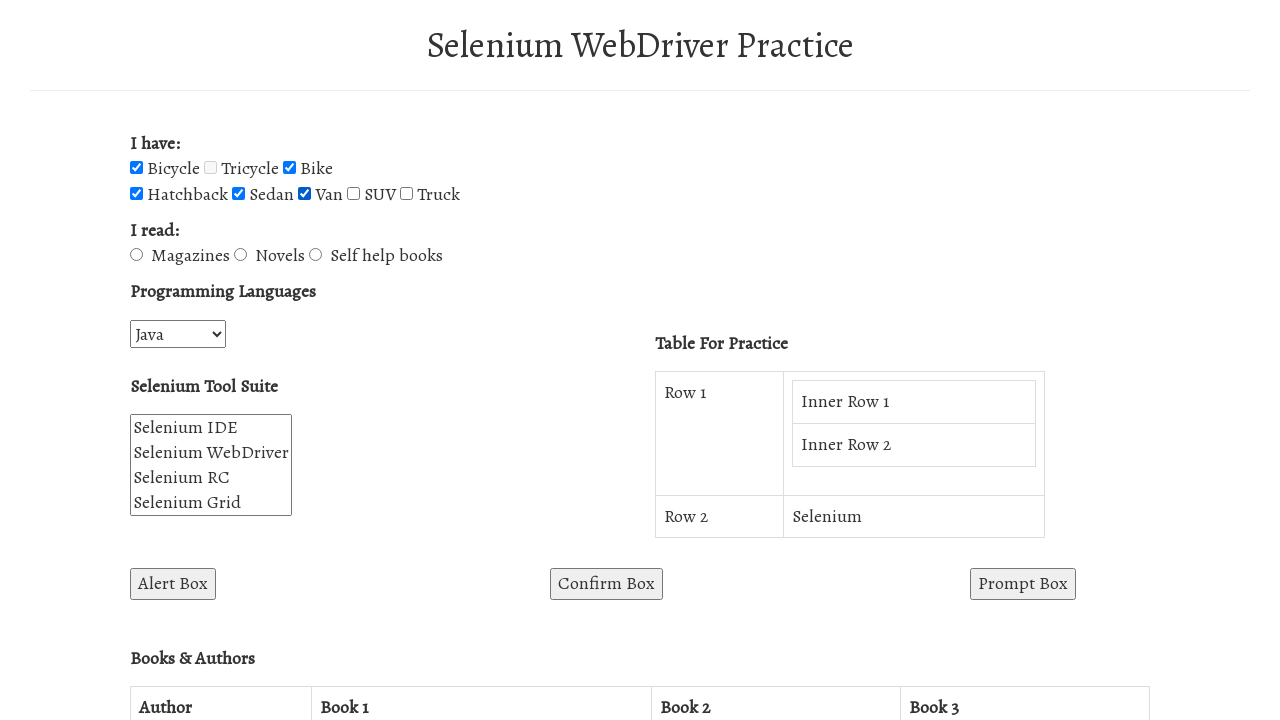

Verified checkbox 7 is enabled
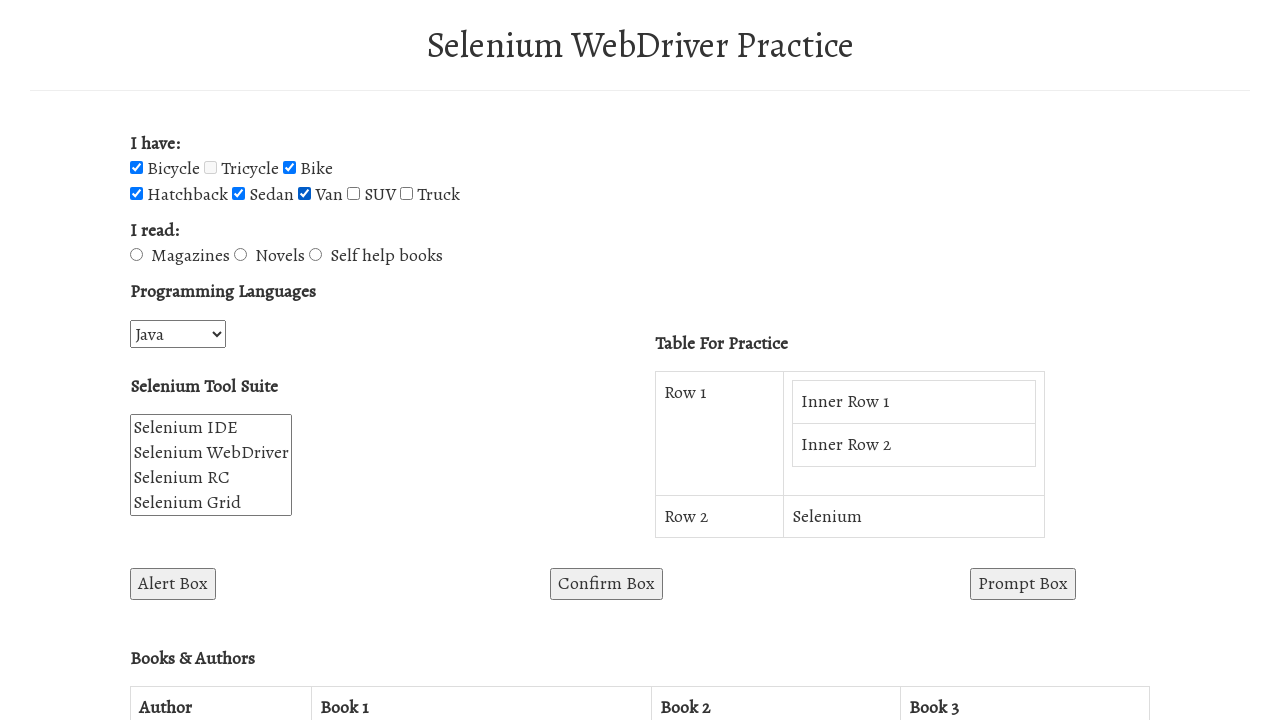

Clicked checkbox 7 at (354, 194) on input[type='checkbox'] >> nth=6
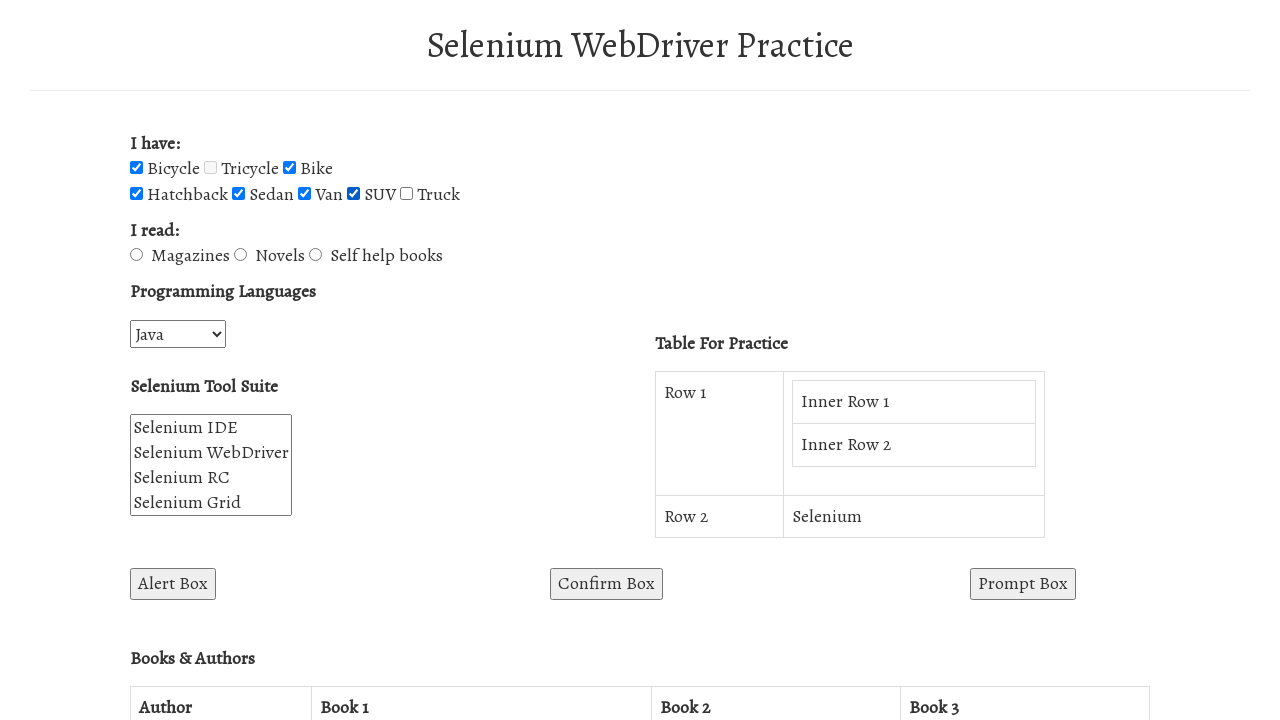

Waited 500ms after clicking checkbox 7
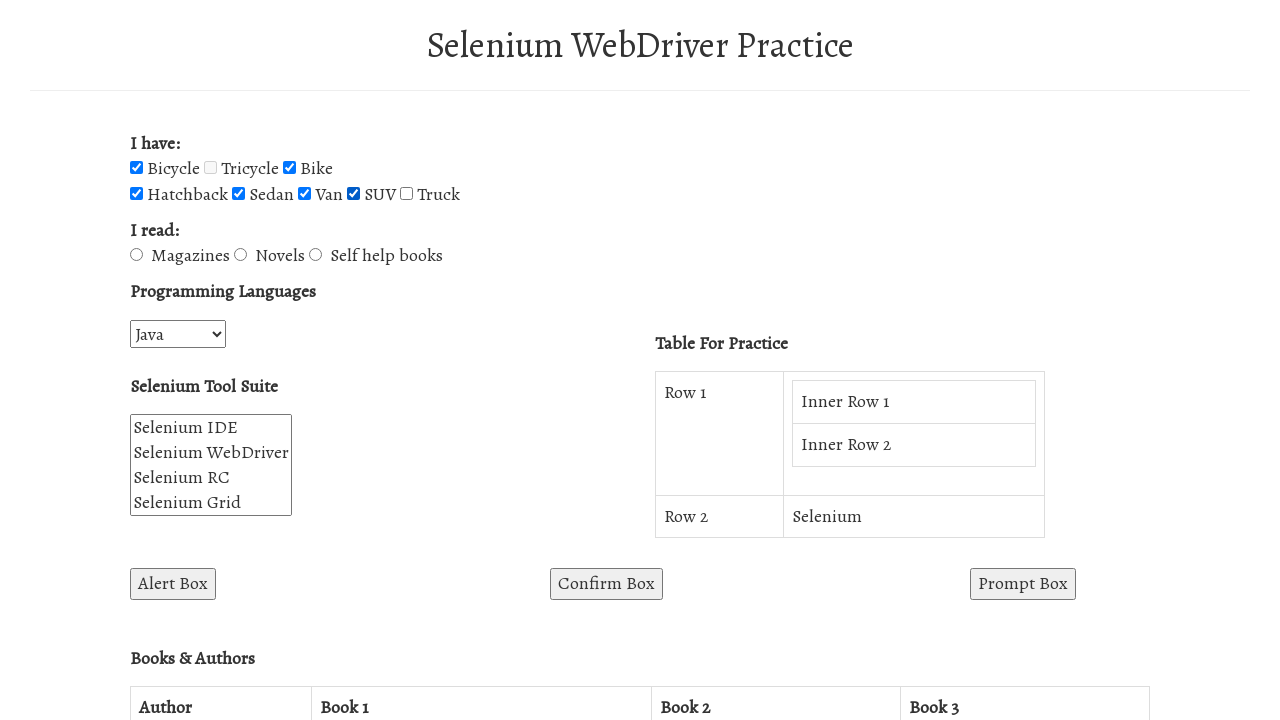

Selected checkbox 8 of 8
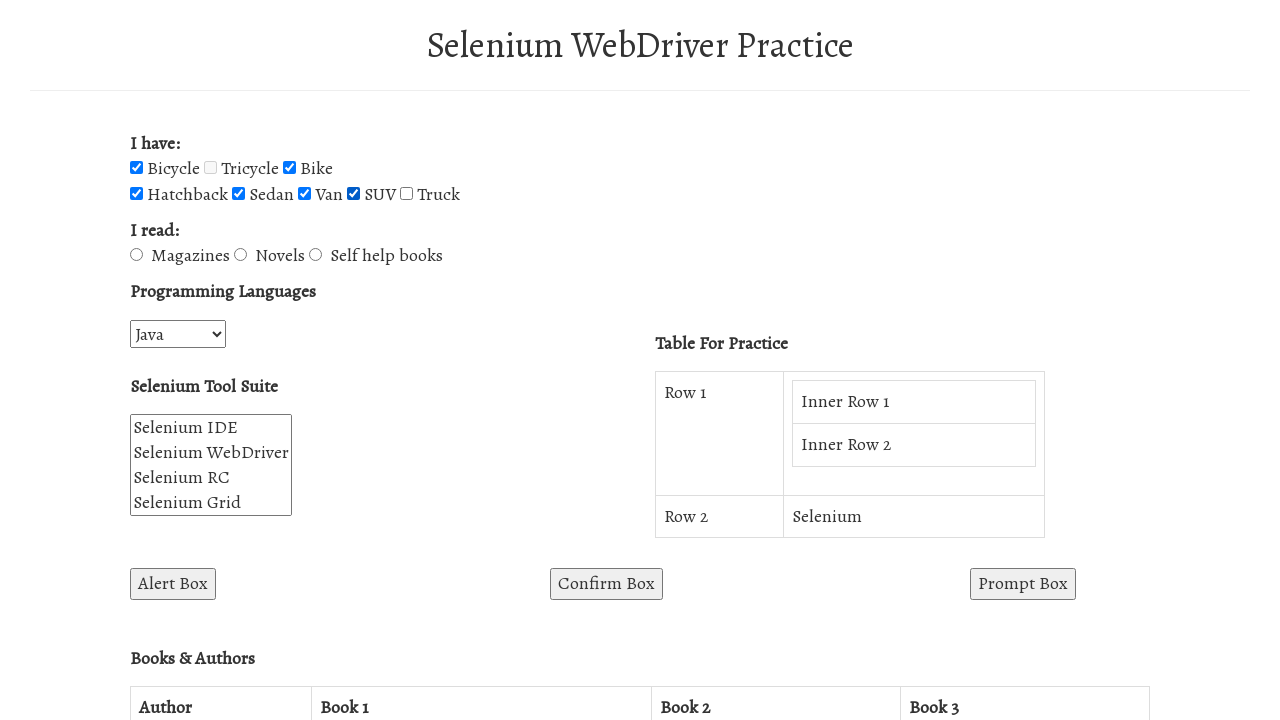

Verified checkbox 8 is enabled
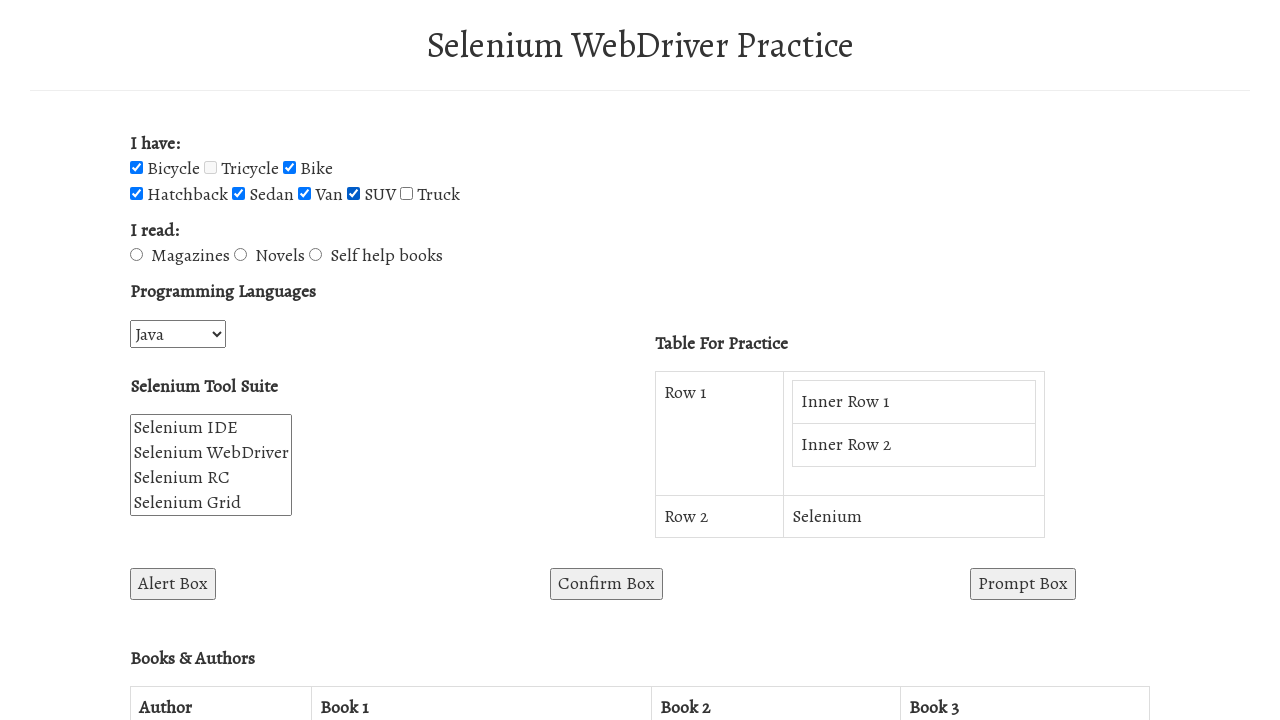

Clicked checkbox 8 at (406, 194) on input[type='checkbox'] >> nth=7
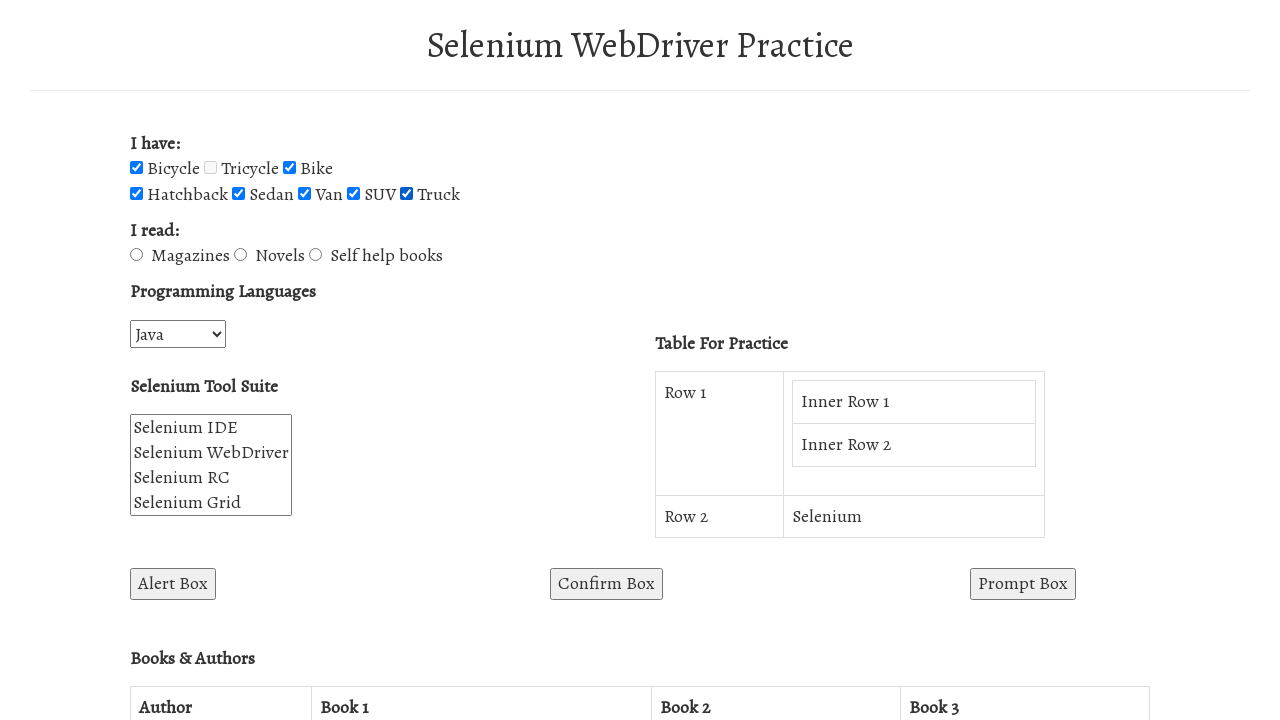

Waited 500ms after clicking checkbox 8
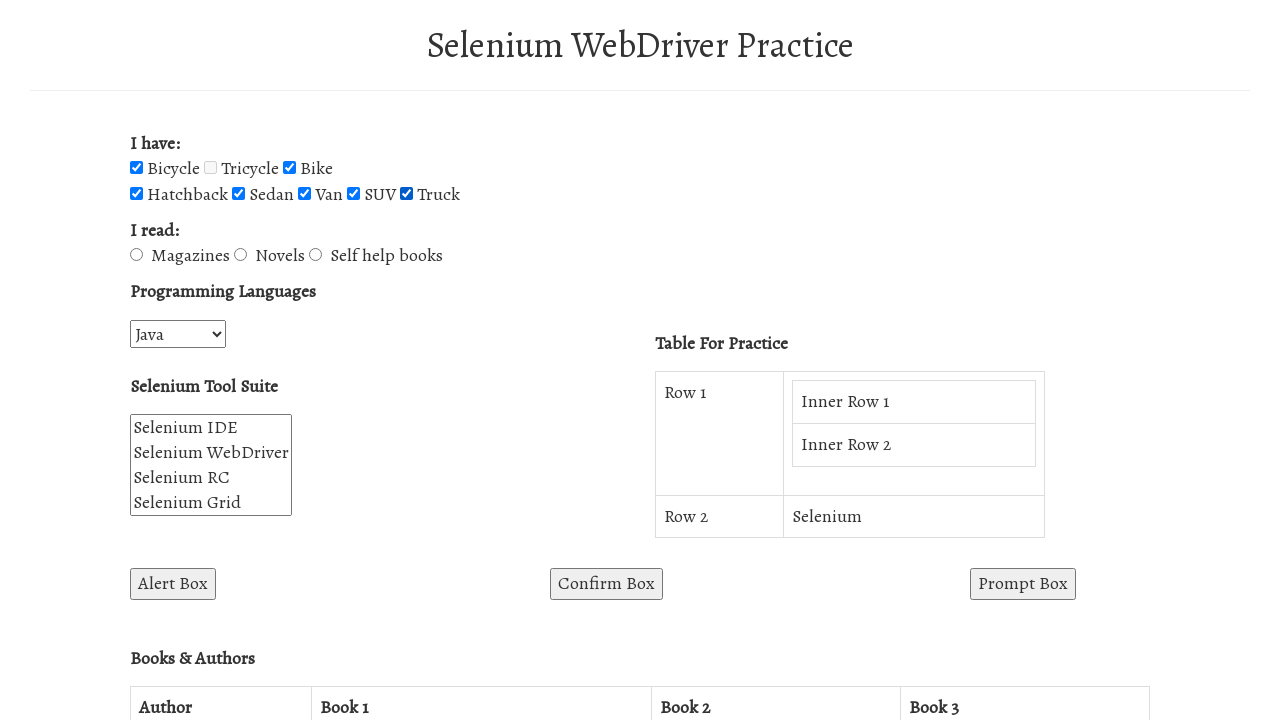

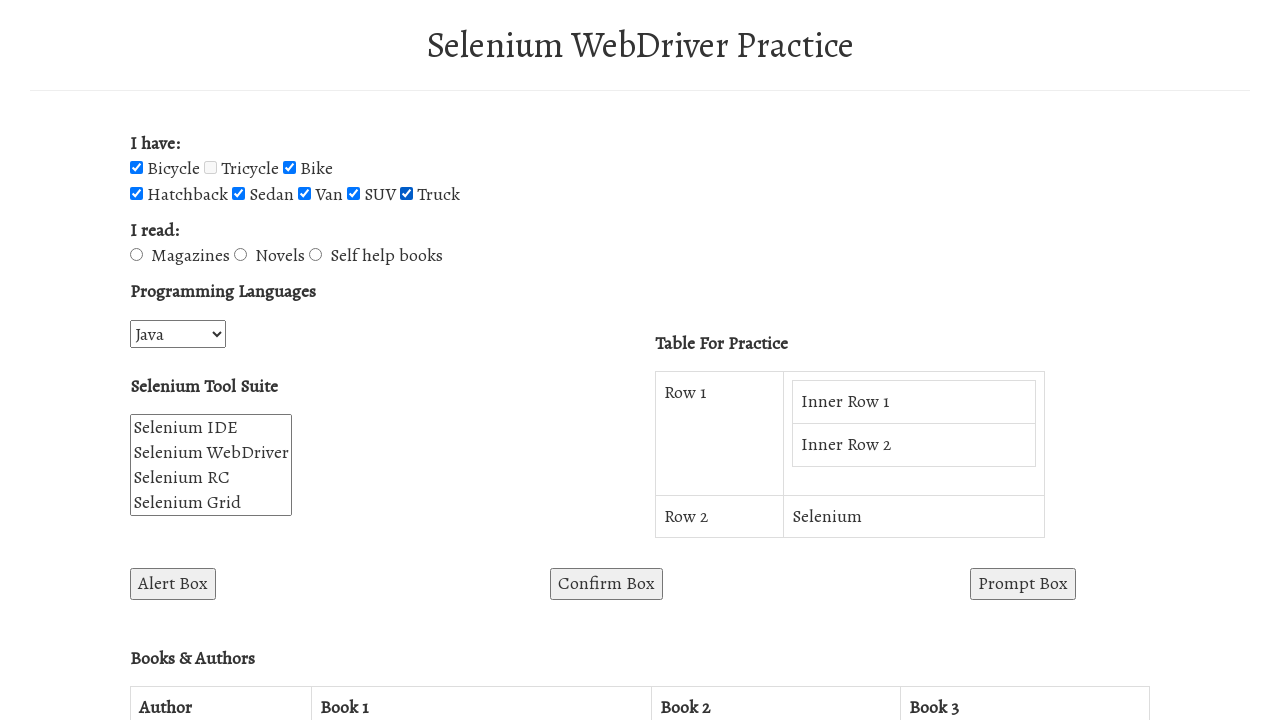